Tests the add-to-cart functionality on Demoblaze e-commerce site by navigating to the homepage, selecting the first product, and adding it to the cart.

Starting URL: https://demoblaze.com/index.html

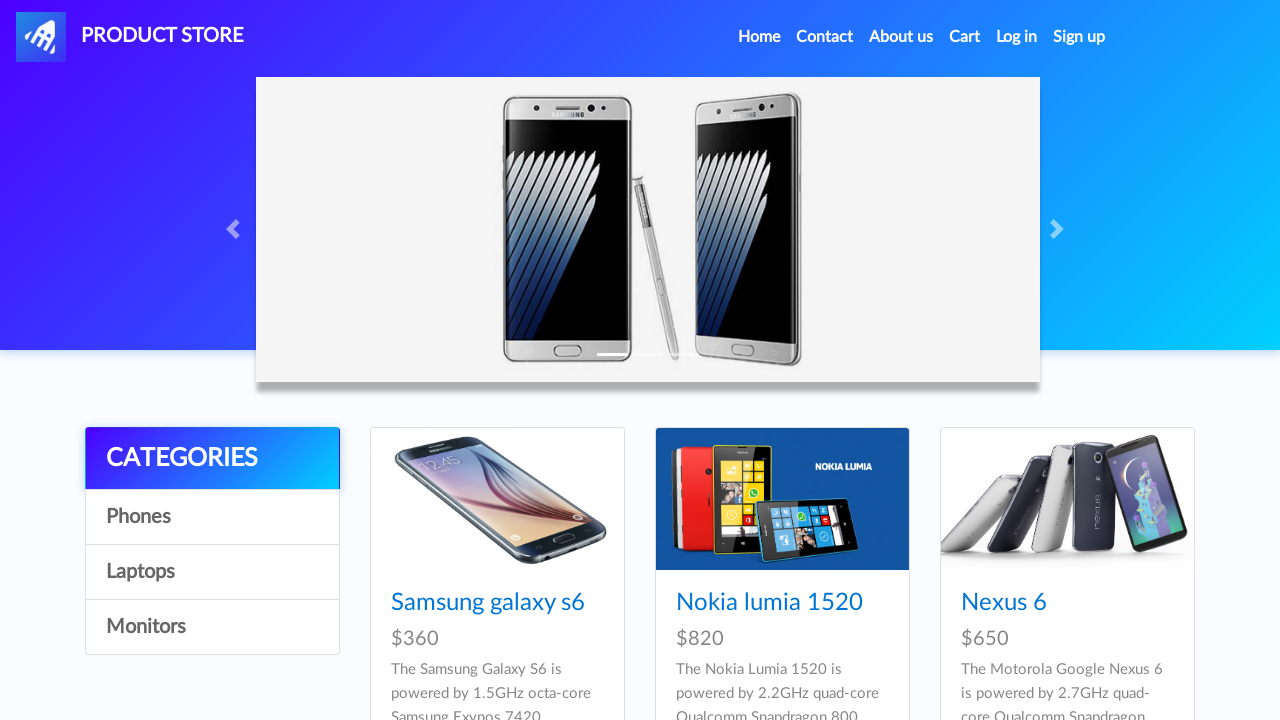

Product grid loaded on Demoblaze homepage
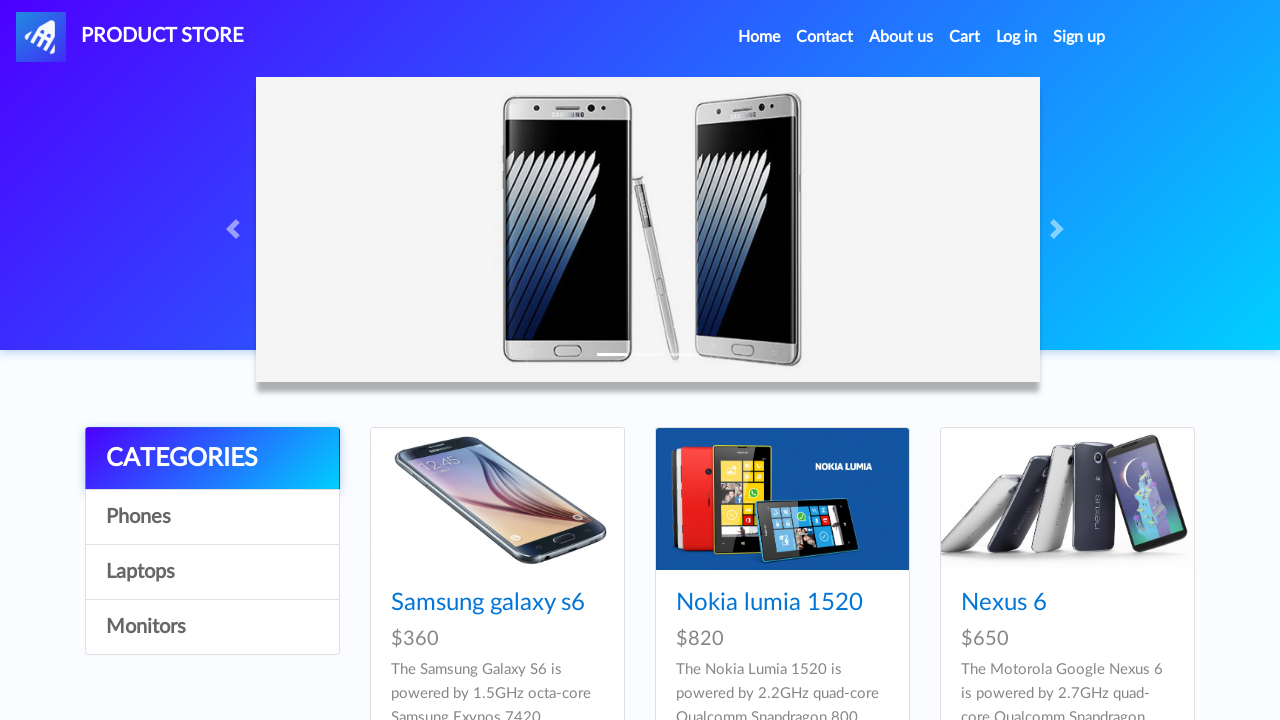

Clicked on the first product in the grid at (497, 556) on #tbodyid .card:first-child
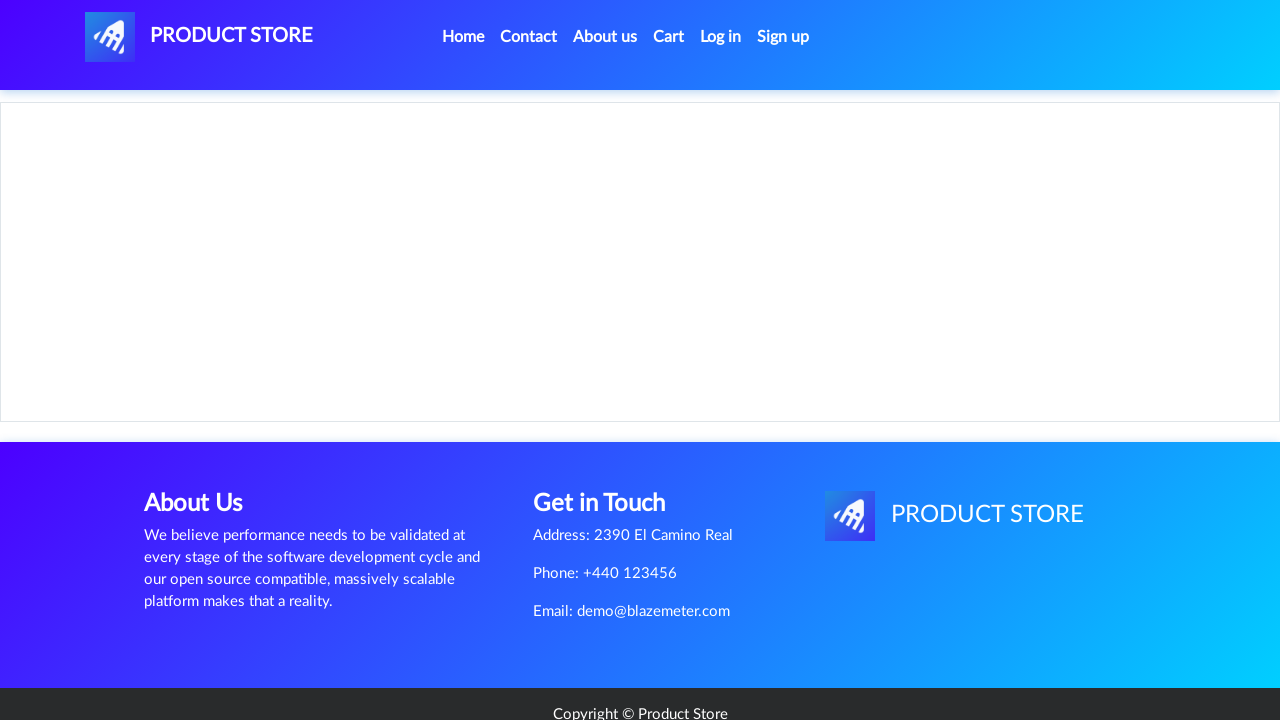

Product page loaded with Add to Cart button visible
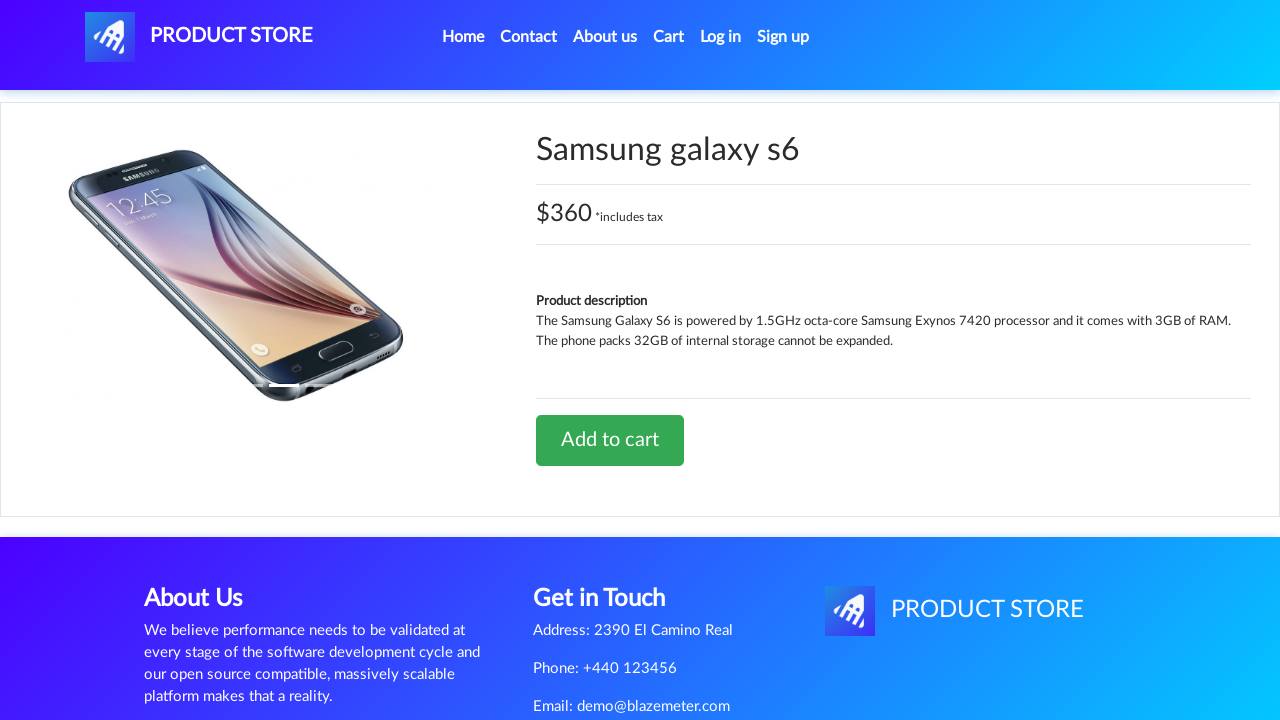

Clicked Add to Cart button at (610, 440) on a.btn-success
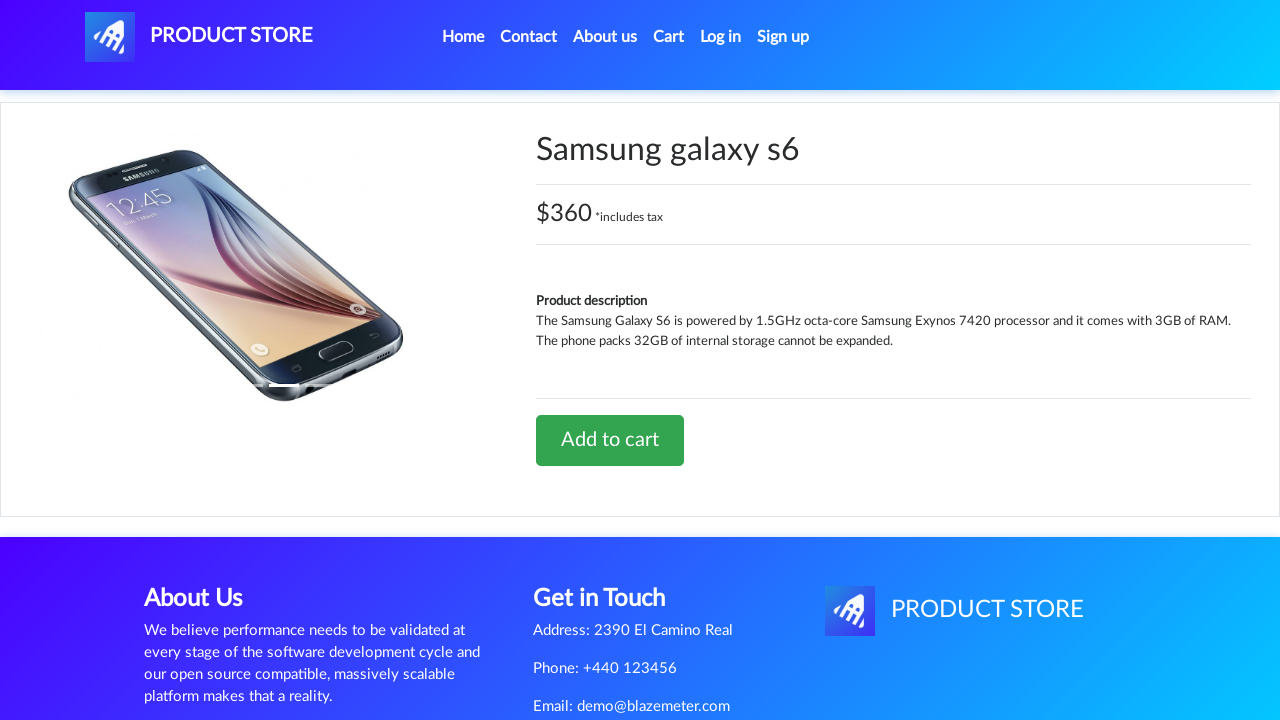

Alert dialog handler registered
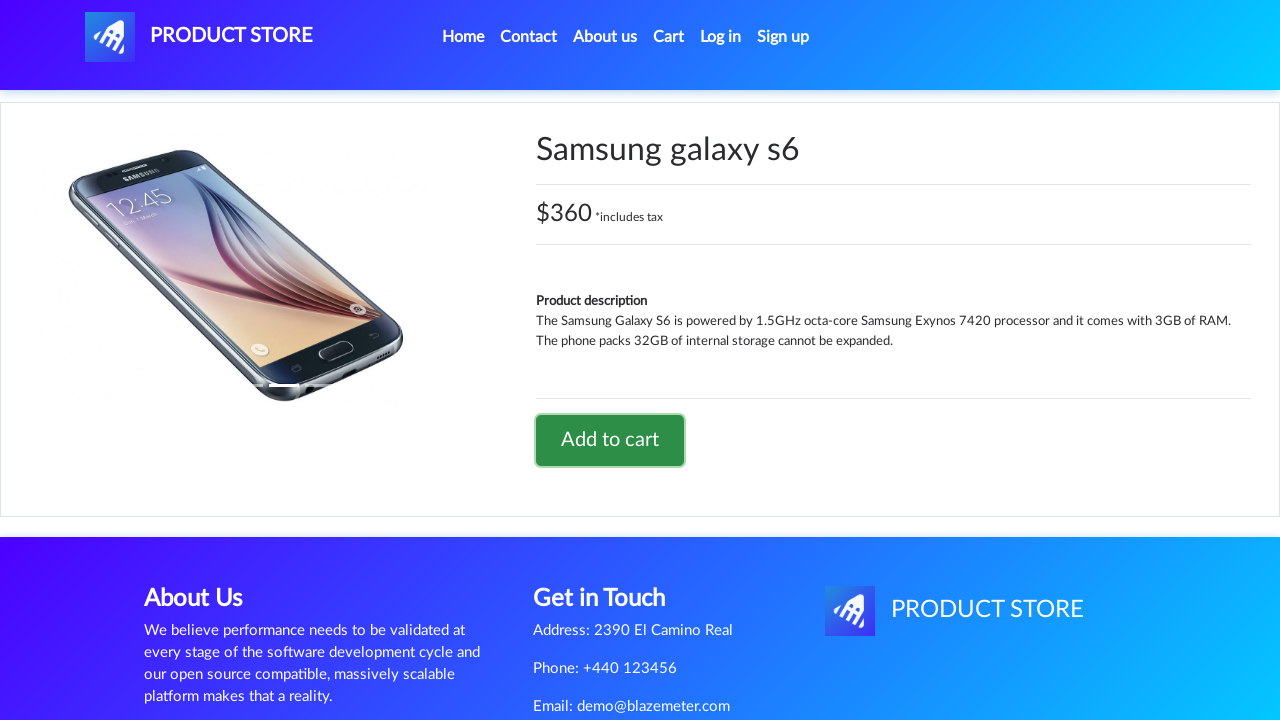

Waited for cart update to complete
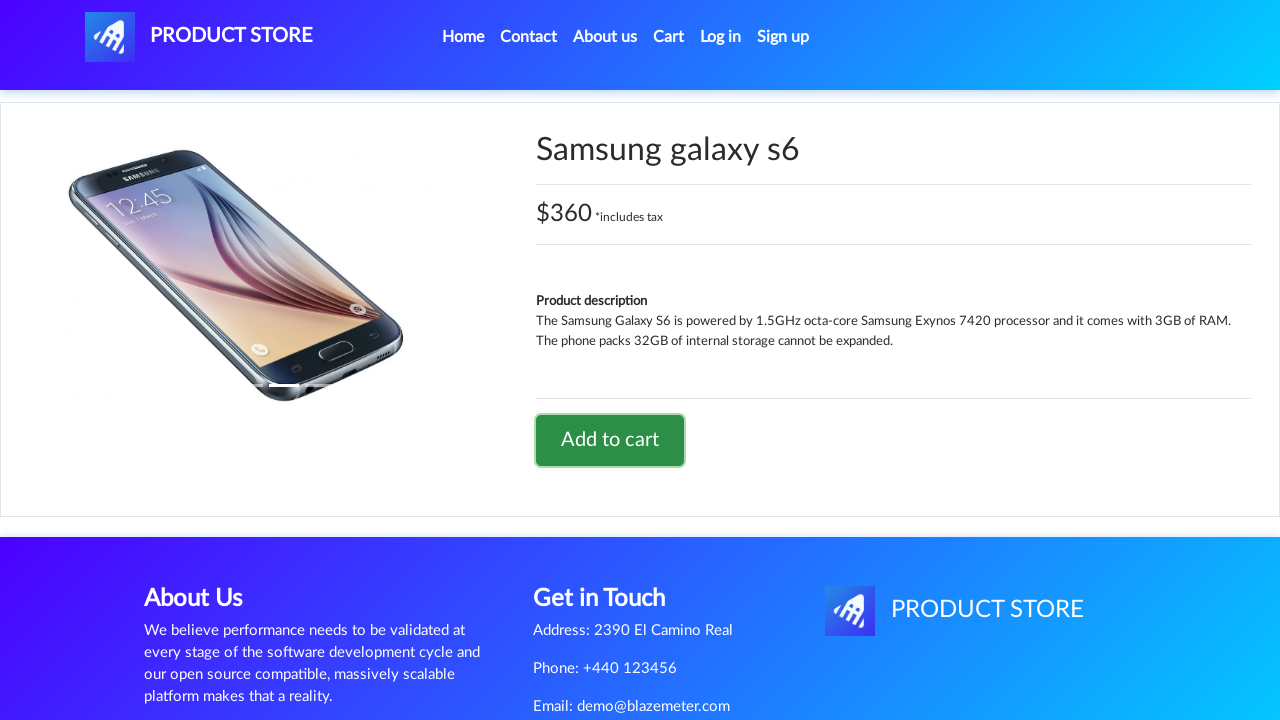

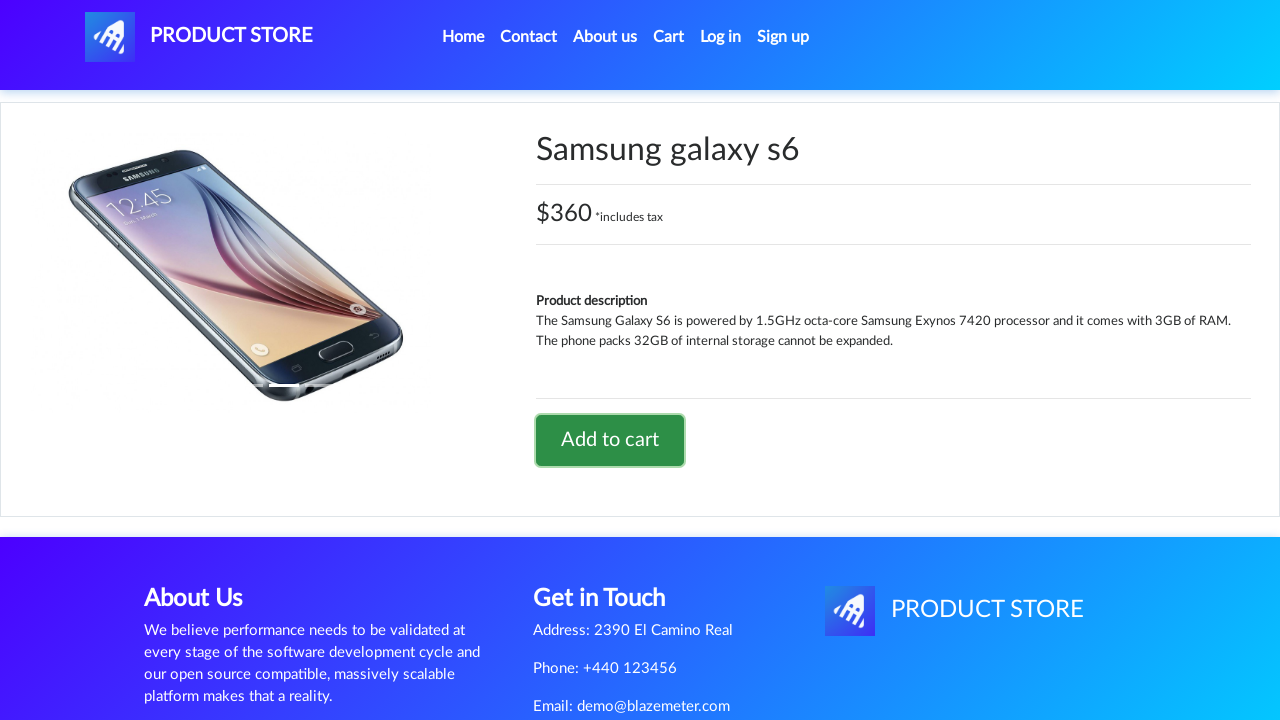